Tests the Disappearing Elements page by navigating to it and verifying that all 5 menu options can be found, refreshing the page if necessary until all options appear

Starting URL: https://the-internet.herokuapp.com/

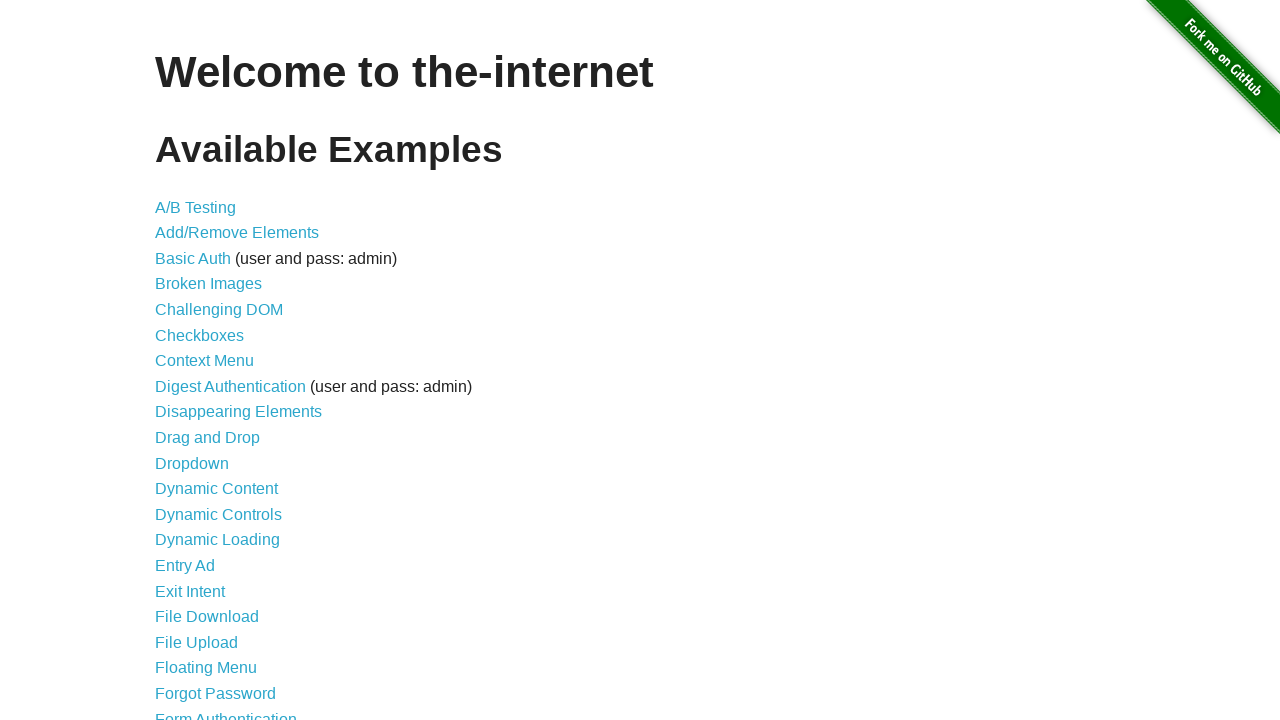

Clicked on Disappearing Elements link at (238, 412) on text=Disappearing Elements
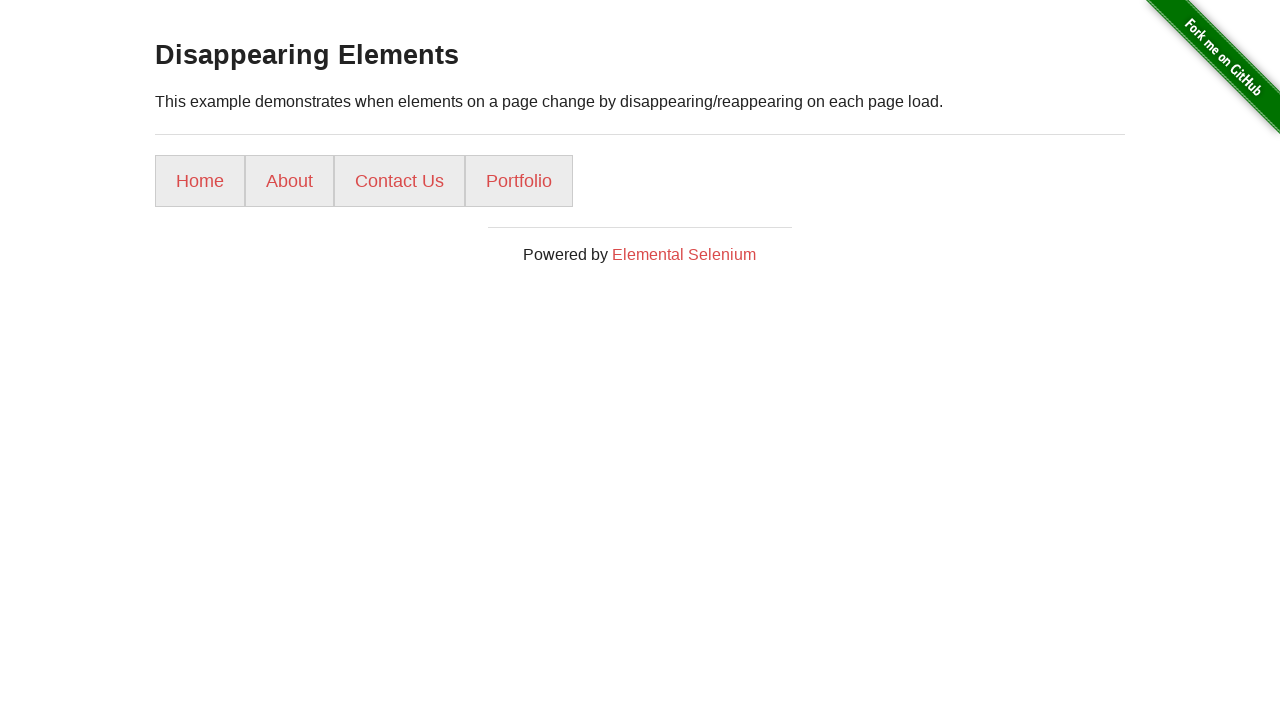

Menu loaded and selector found
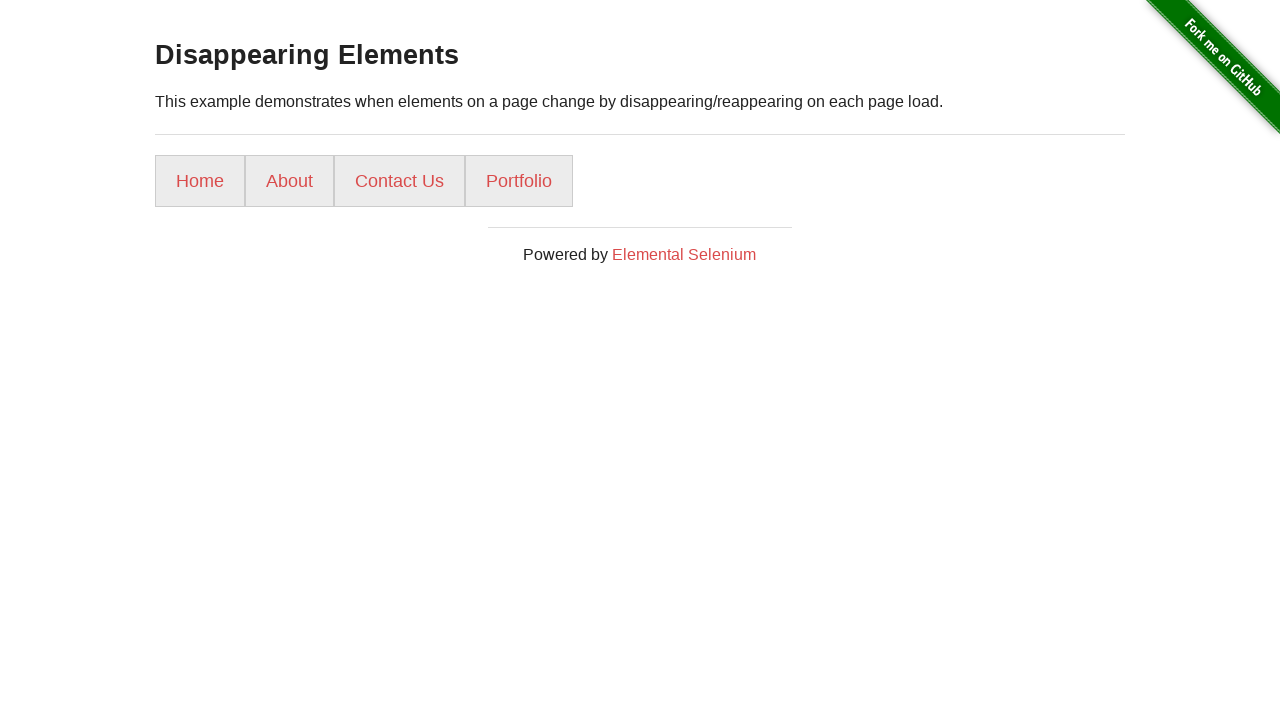

Attempt 1: Found 4 menu options
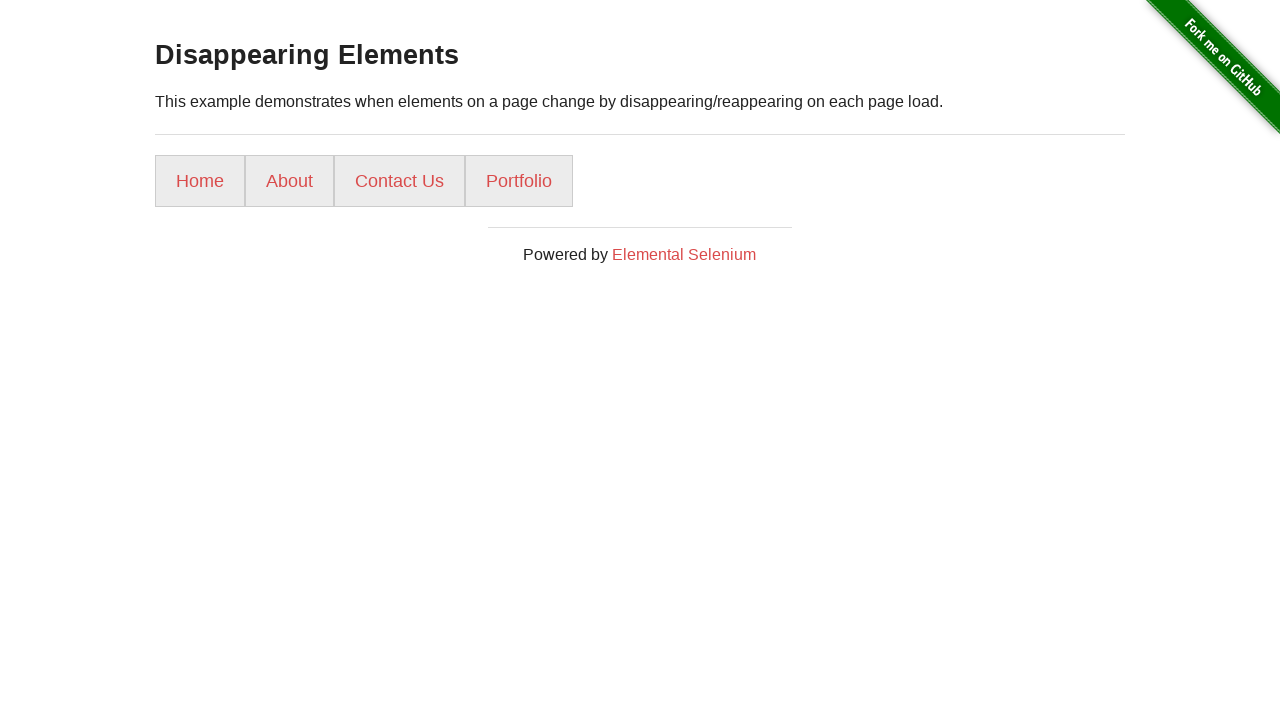

Page reloaded on attempt 1
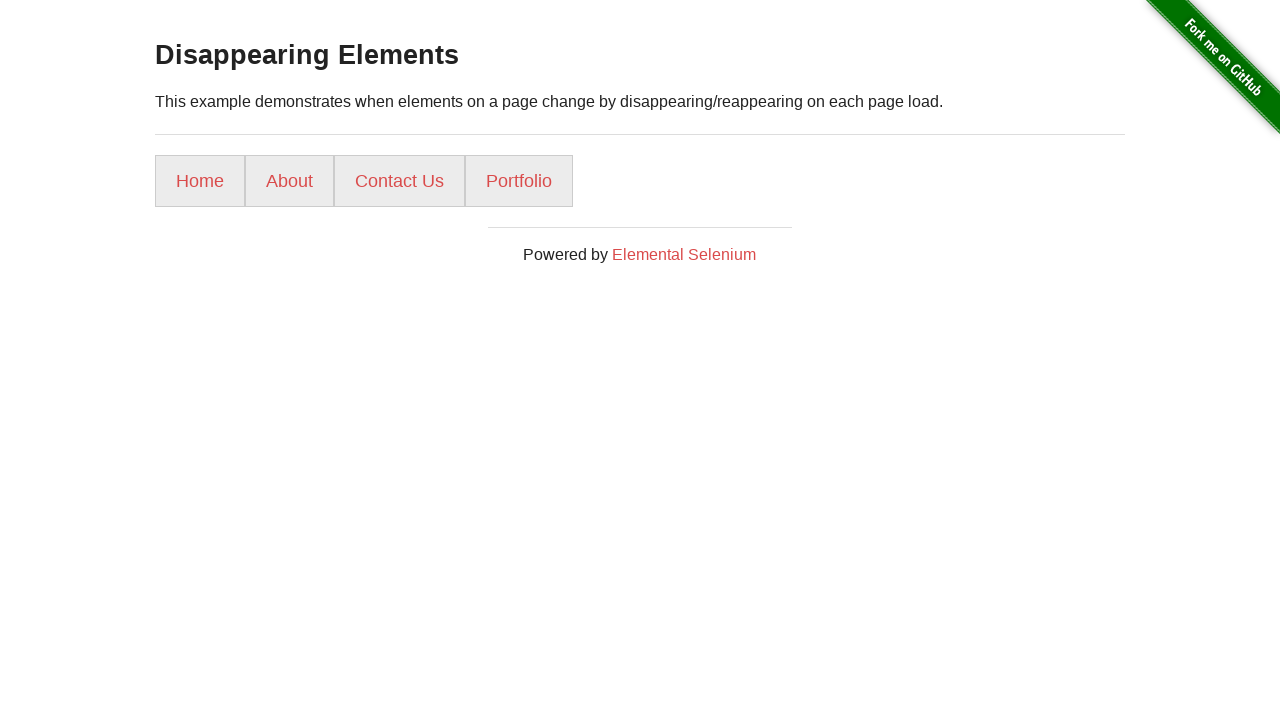

Menu reloaded after page refresh
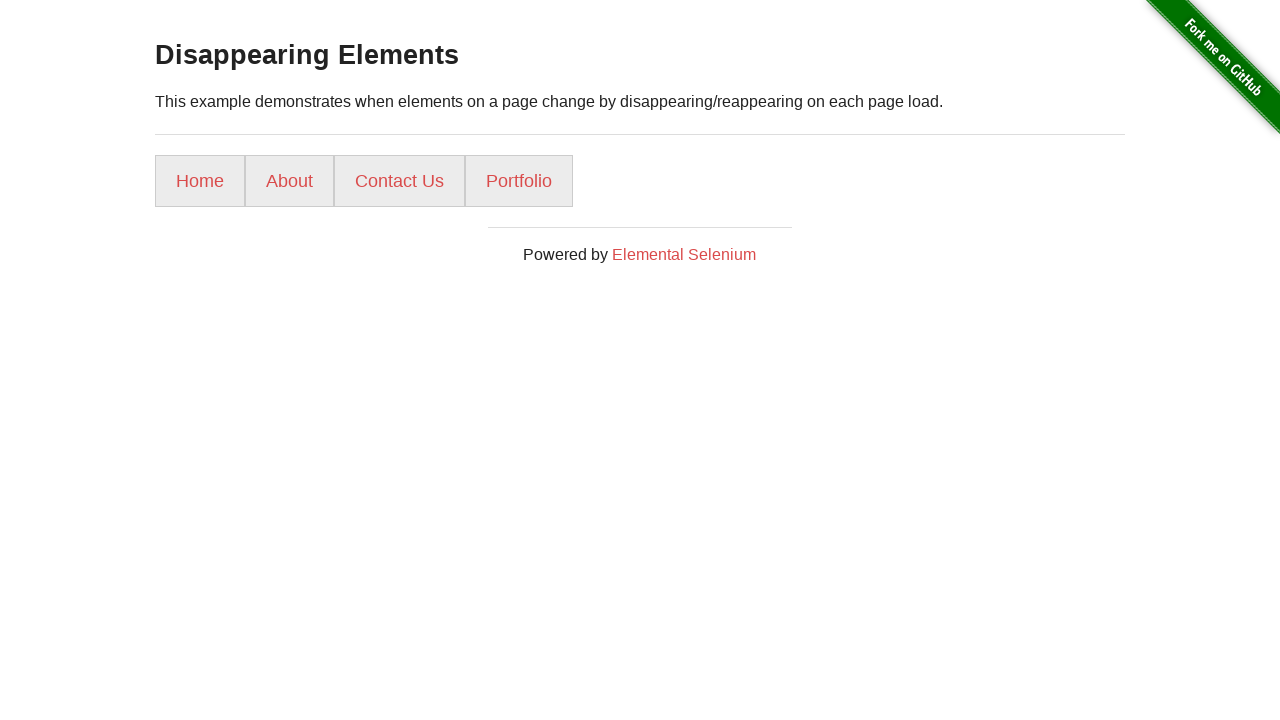

Attempt 2: Found 4 menu options
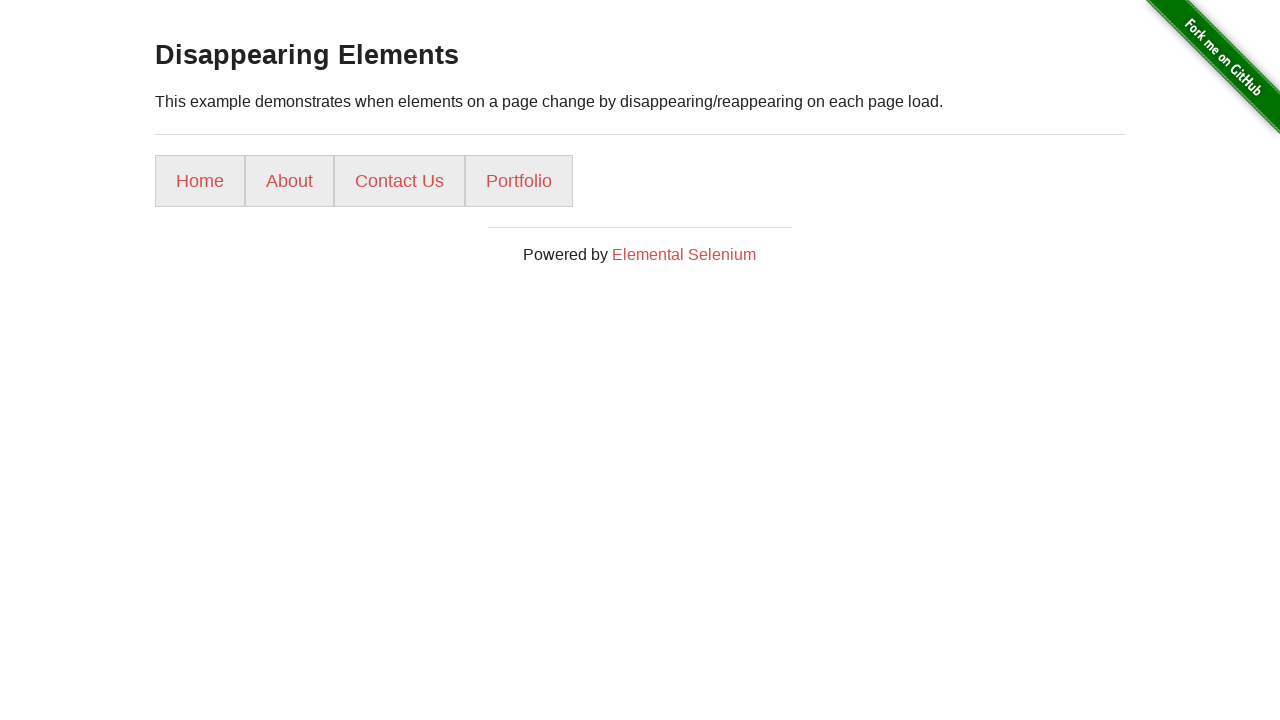

Page reloaded on attempt 2
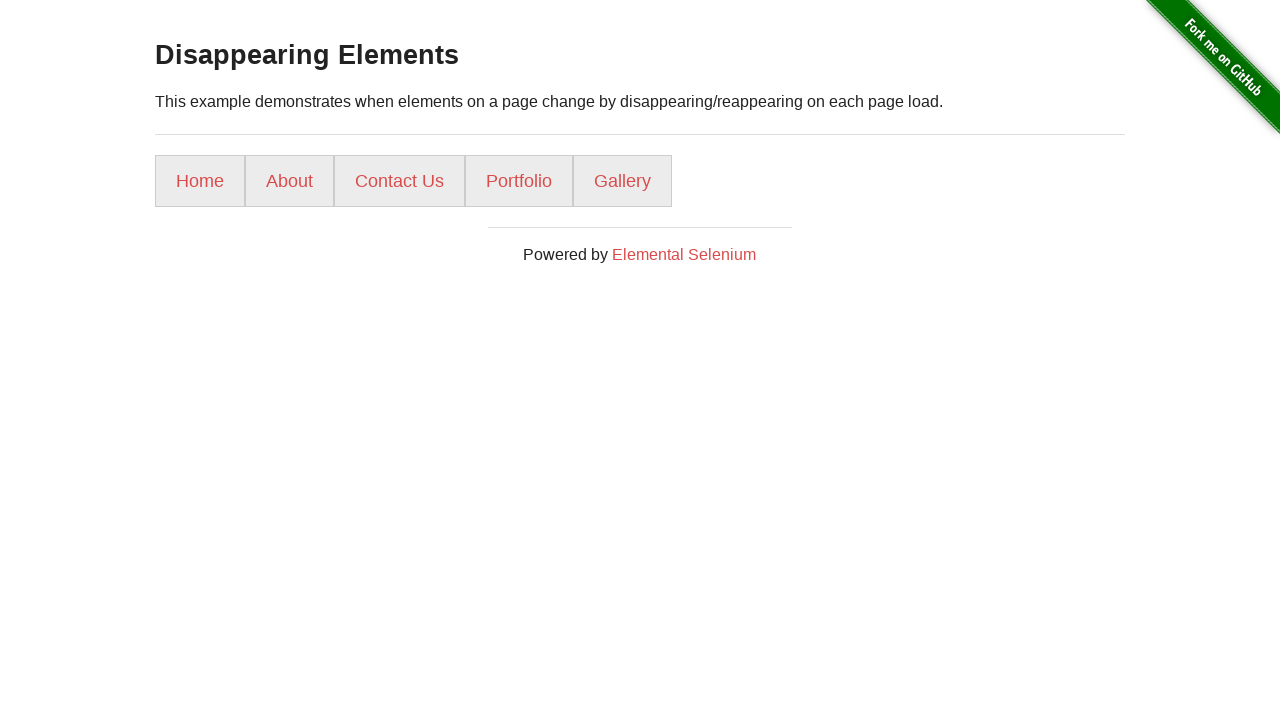

Menu reloaded after page refresh
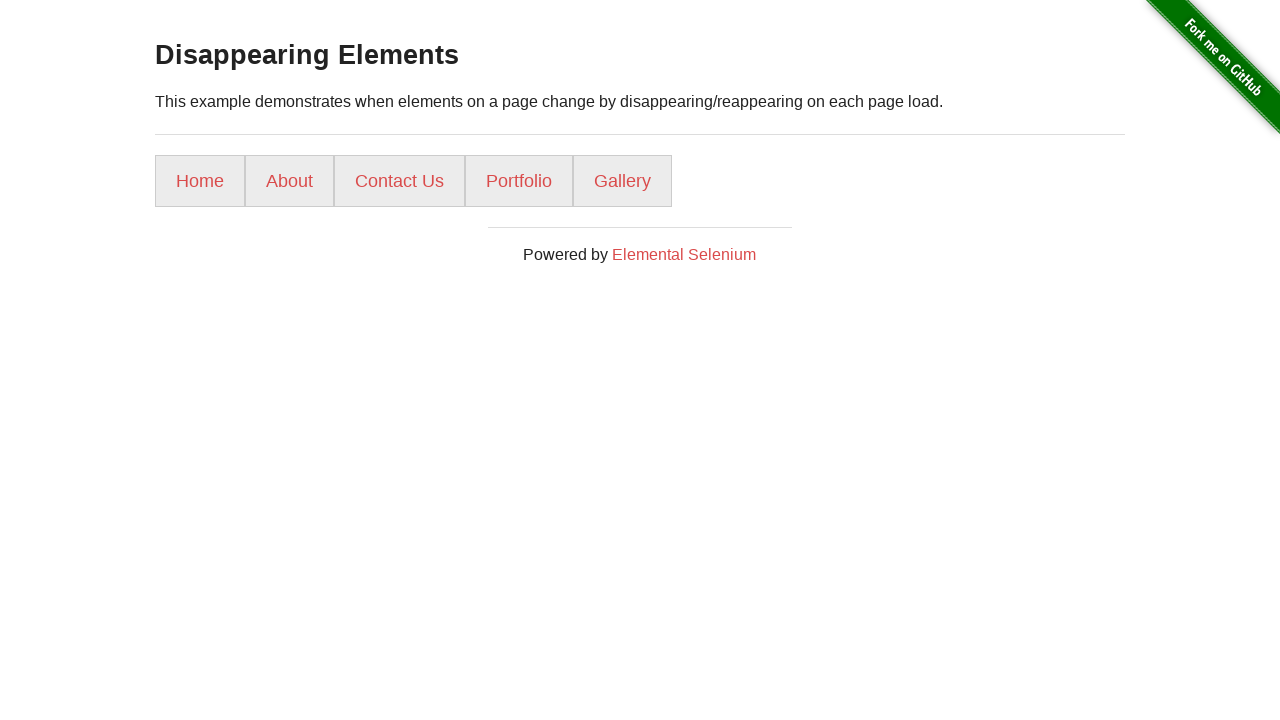

Attempt 3: Found 5 menu options
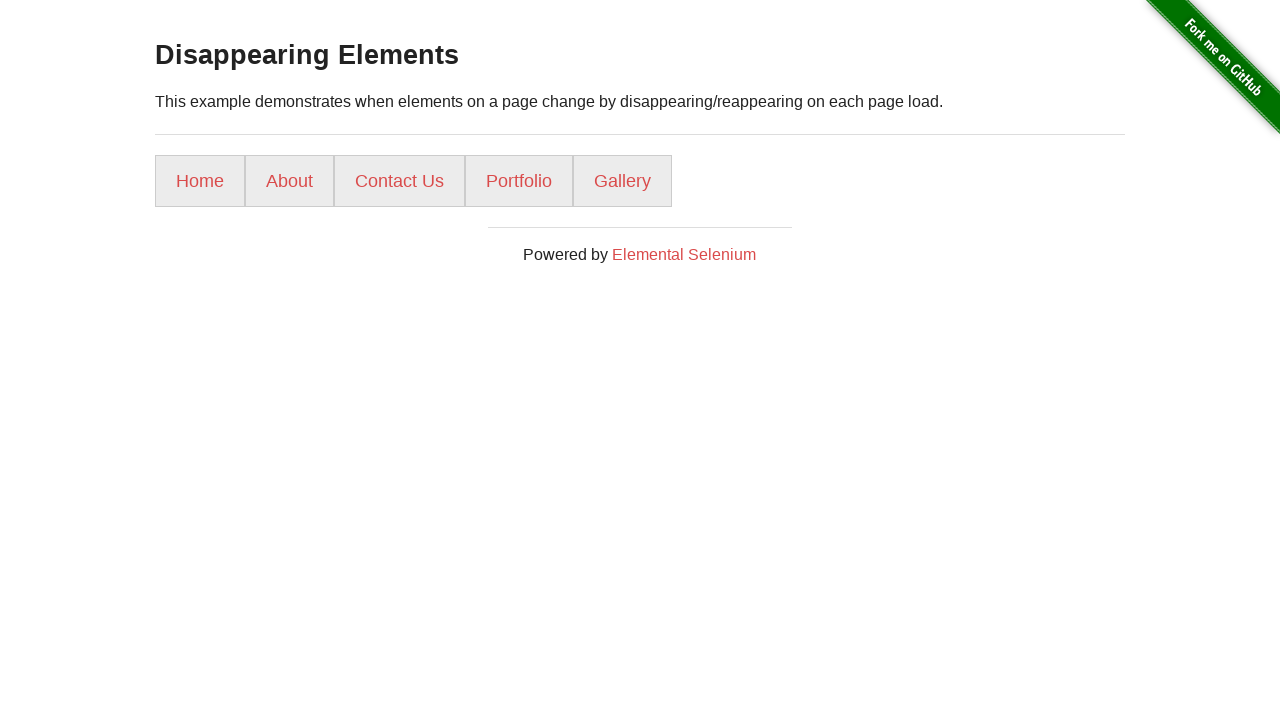

All 5 menu options found in 3 attempt(s)
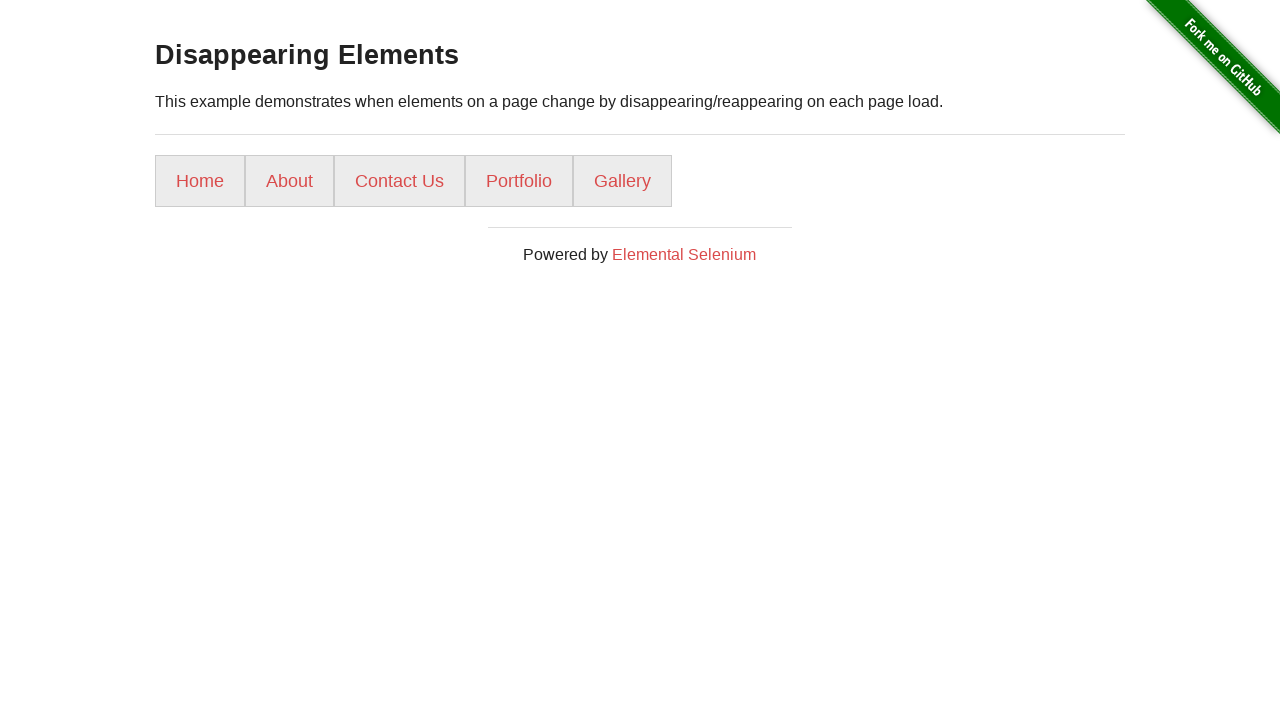

Verified first menu option is visible
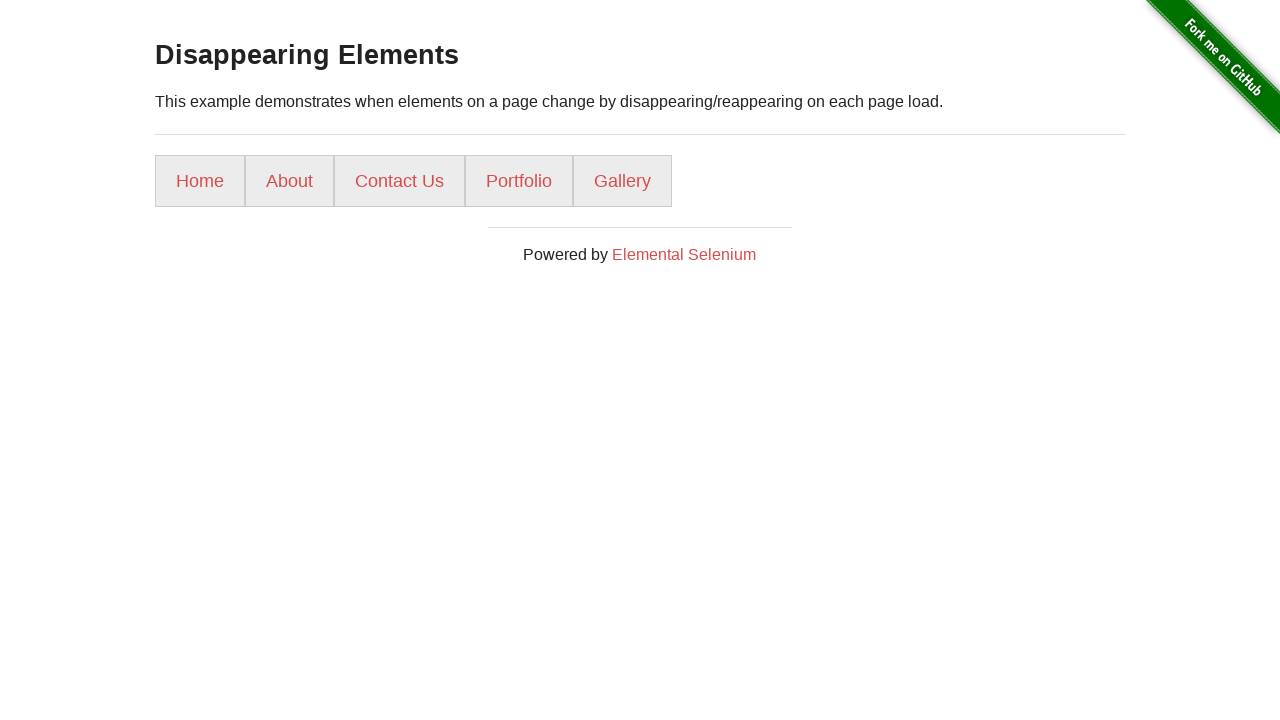

Verified second menu option is visible
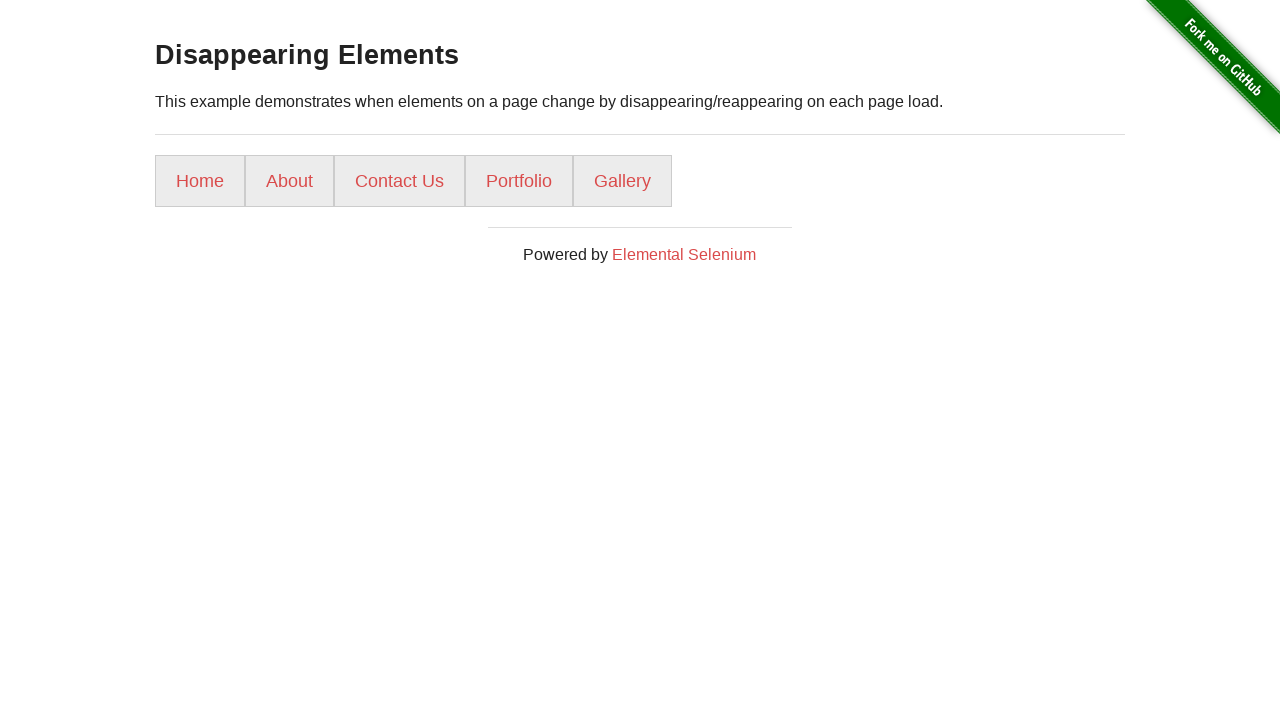

Verified third menu option is visible
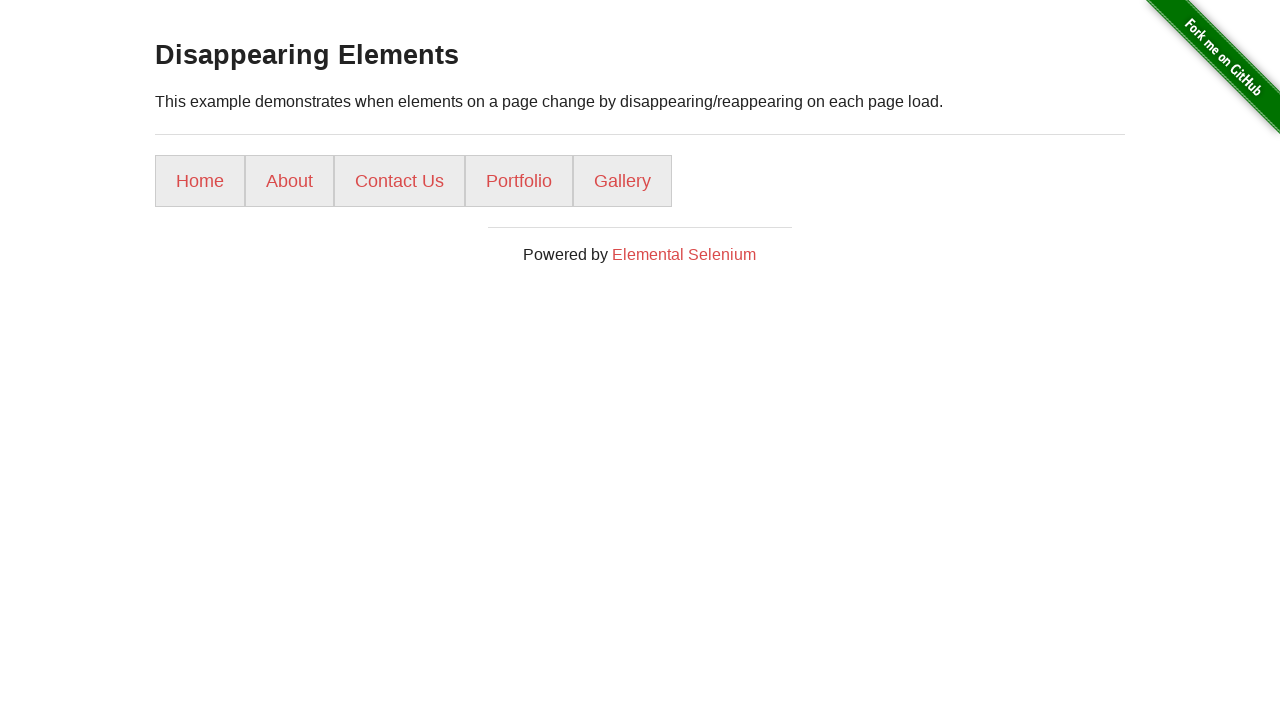

Verified fourth menu option is visible
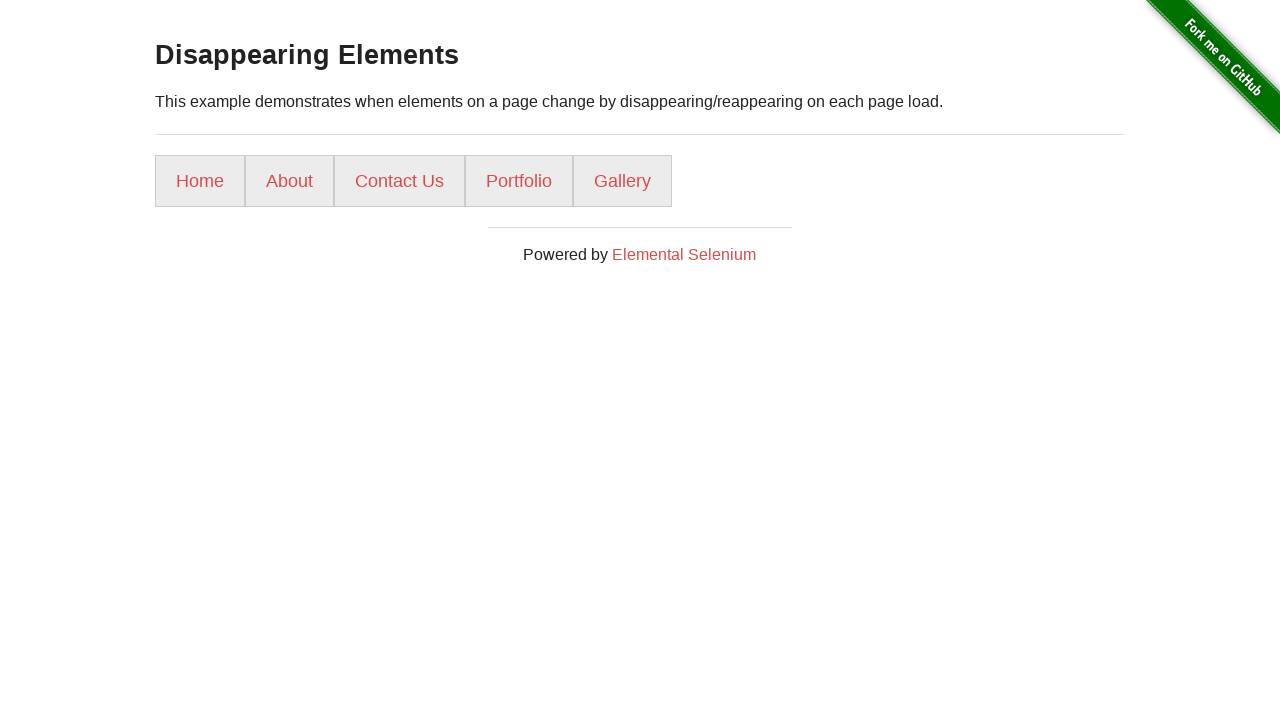

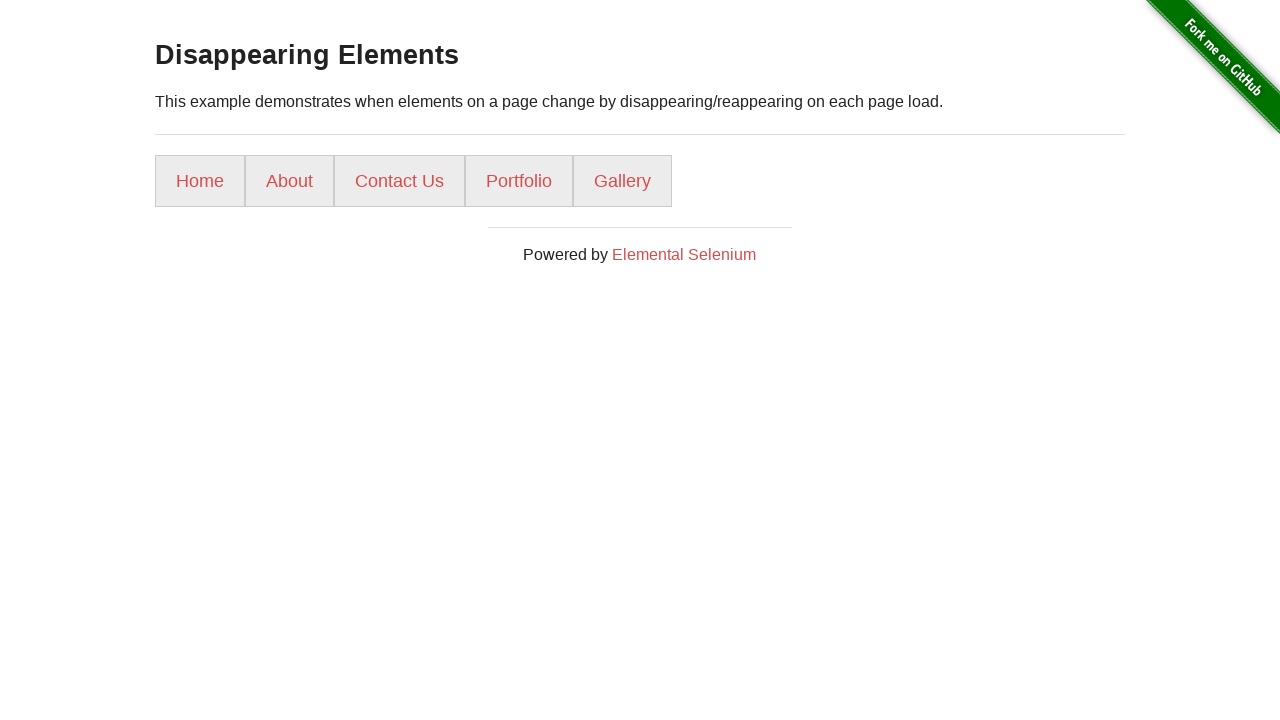